Tests the product search functionality by typing a search query and verifying that the correct number of visible products are displayed

Starting URL: https://rahulshettyacademy.com/seleniumPractise/#/

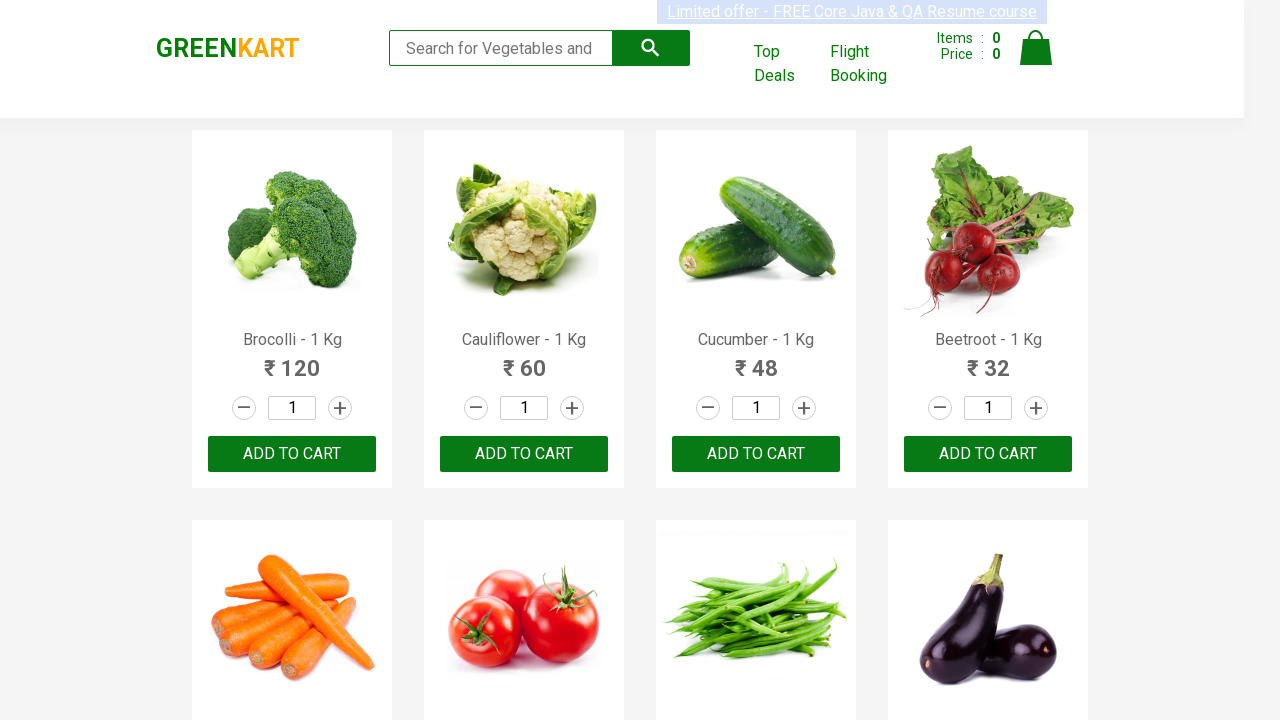

Typed 'ca' in the search box on .search-keyword
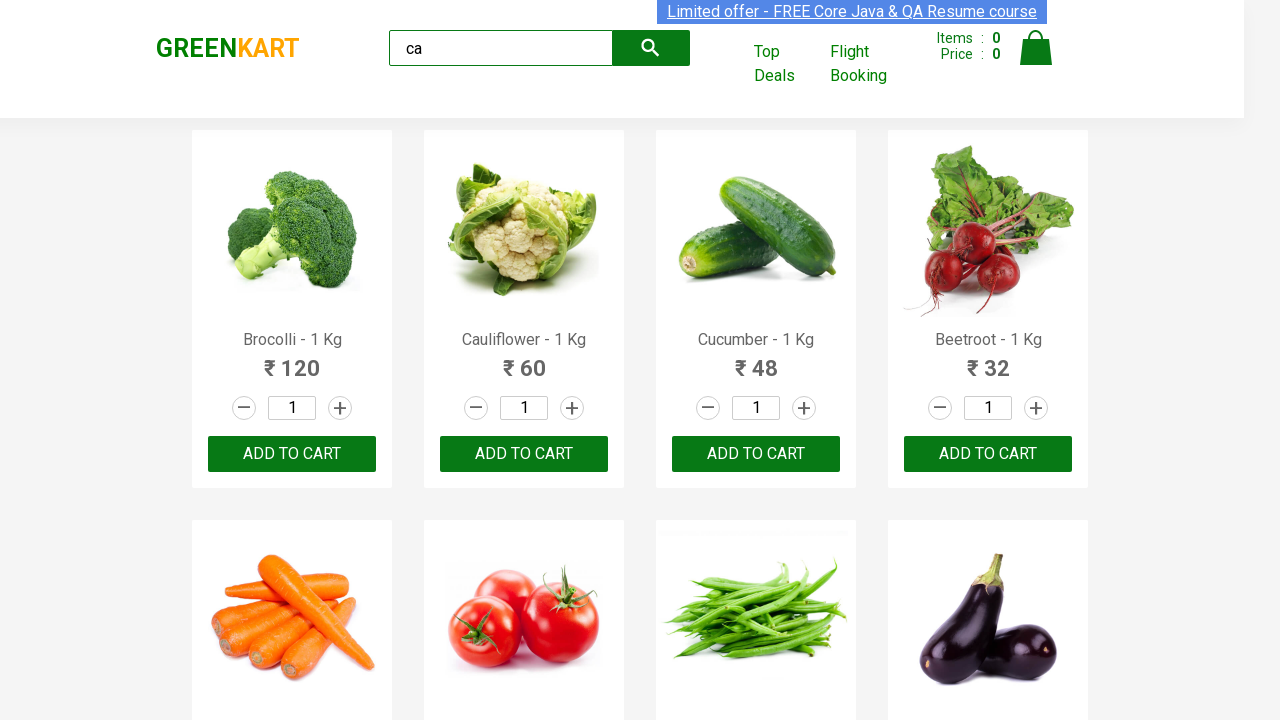

Waited 2 seconds for search results to update
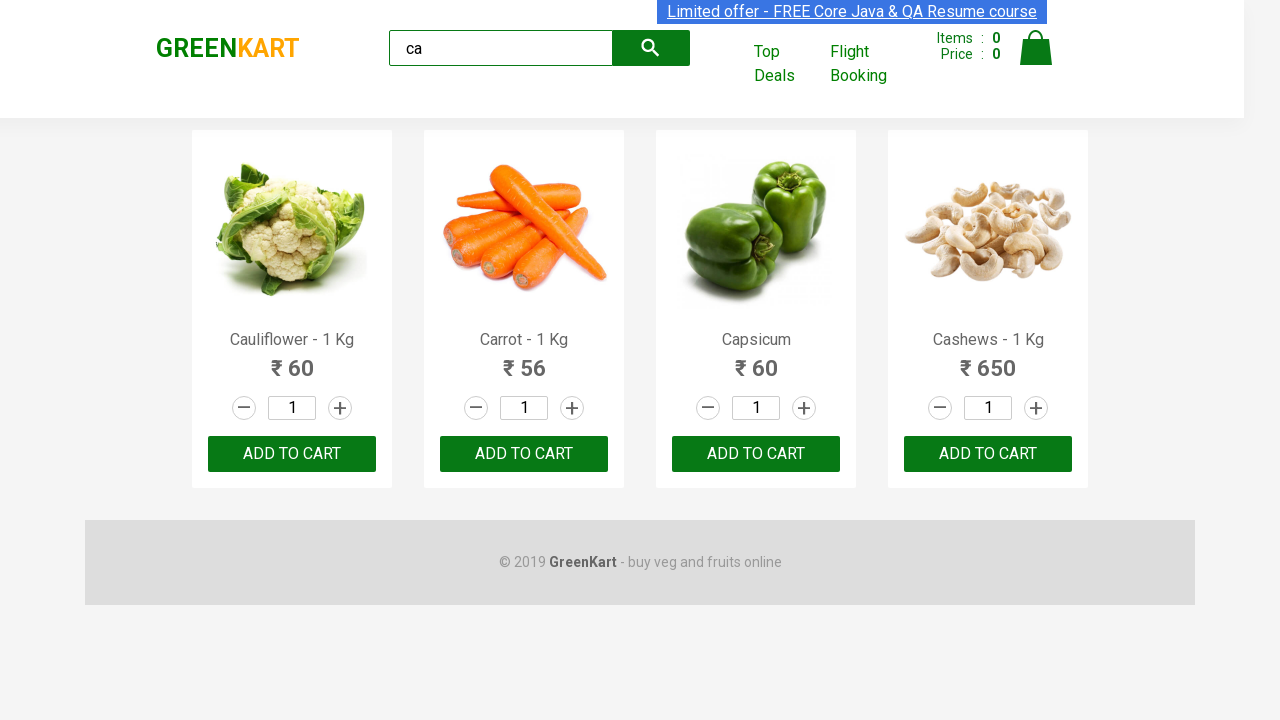

Located all visible product elements
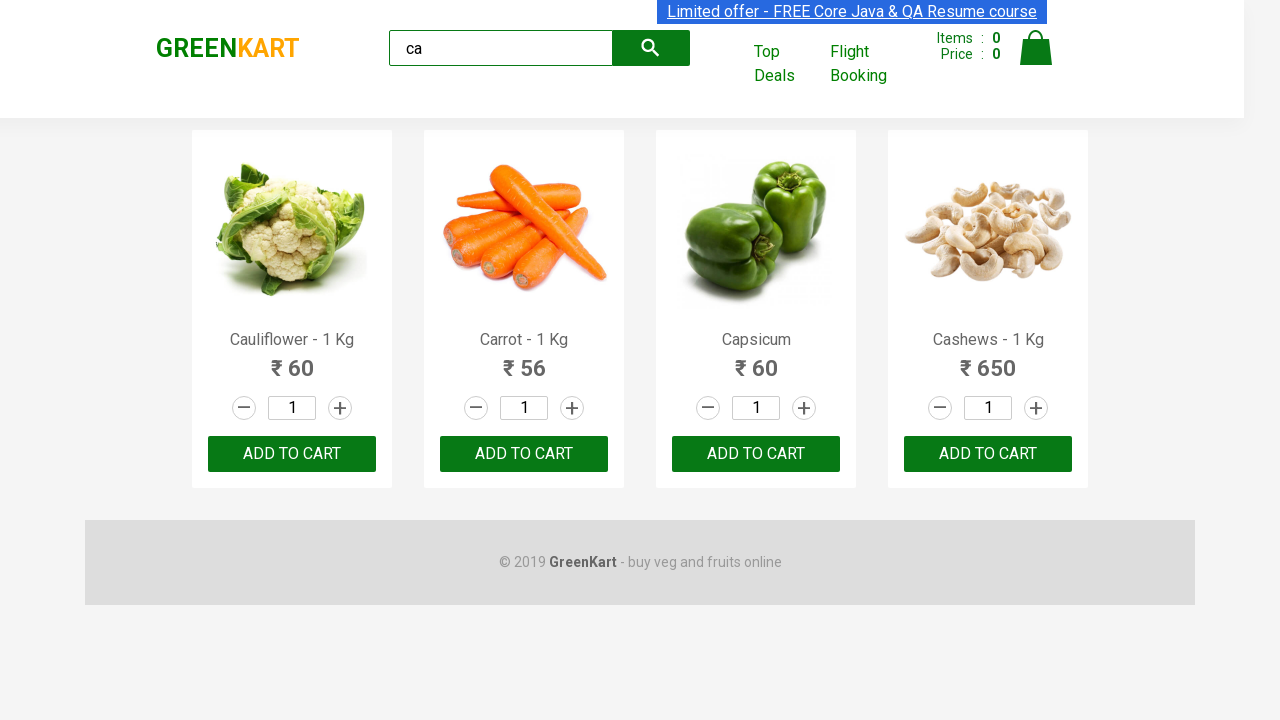

Verified that exactly 4 visible products are displayed
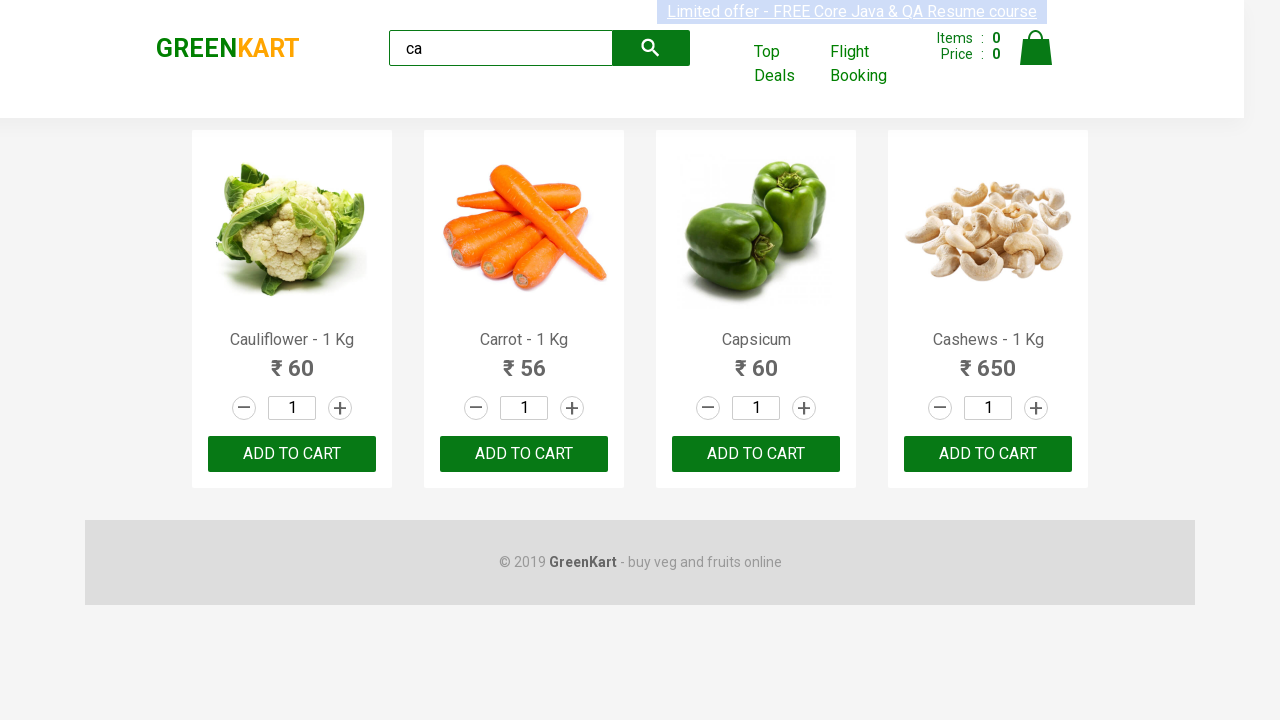

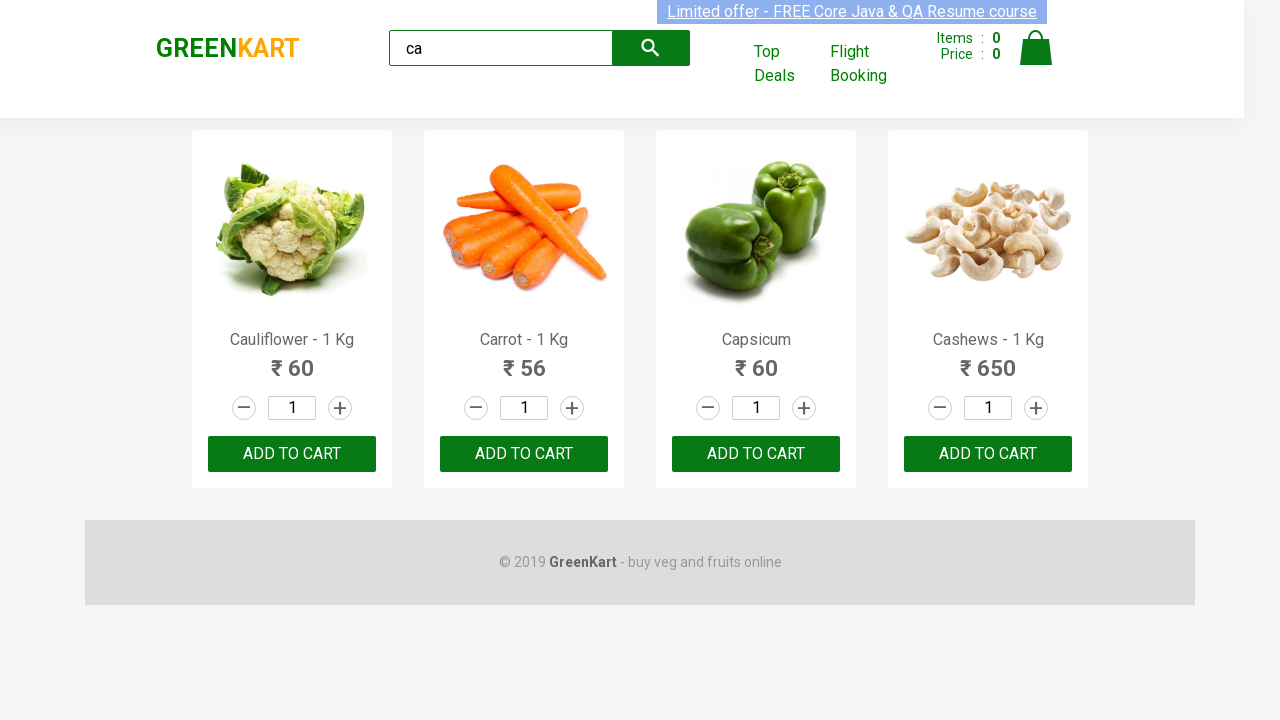